Tests the resizable widget on jQueryUI by switching to the iframe containing the widget and performing a drag operation on the resize handle to resize the element.

Starting URL: https://jqueryui.com/resizable/

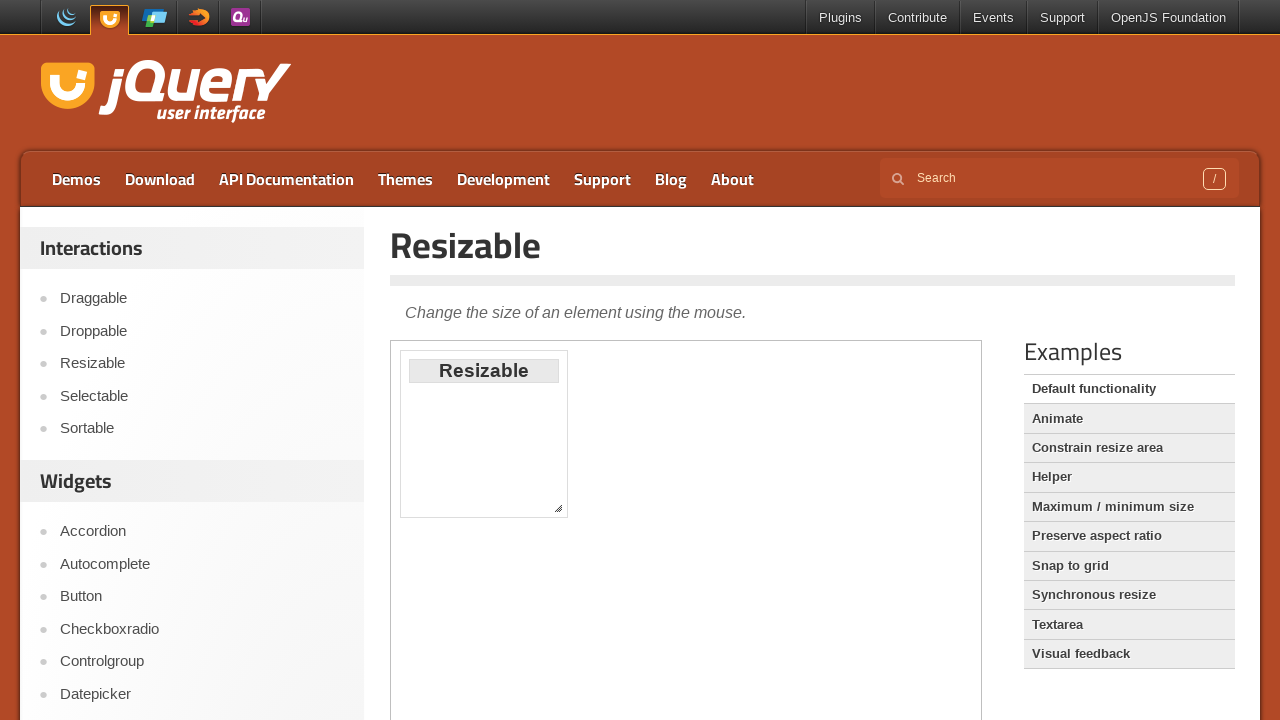

Navigated to jQuery UI resizable demo page
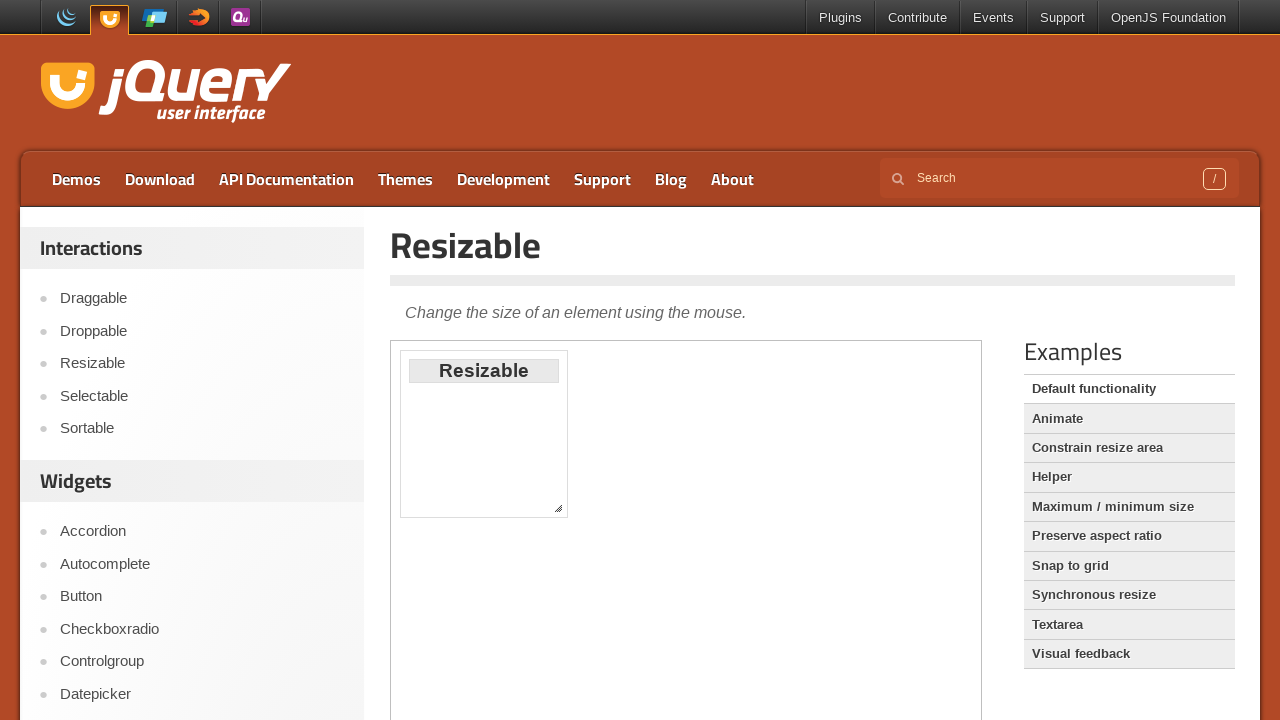

Located iframe containing resizable widget
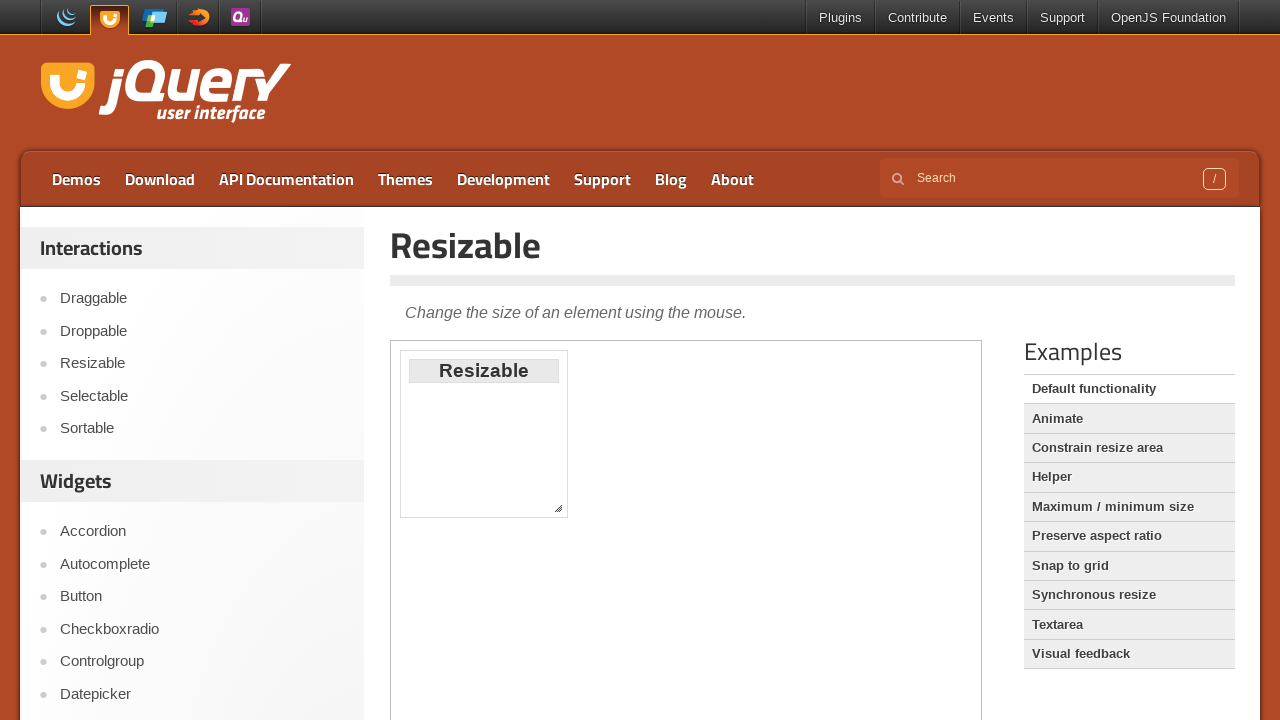

Located resize handle element
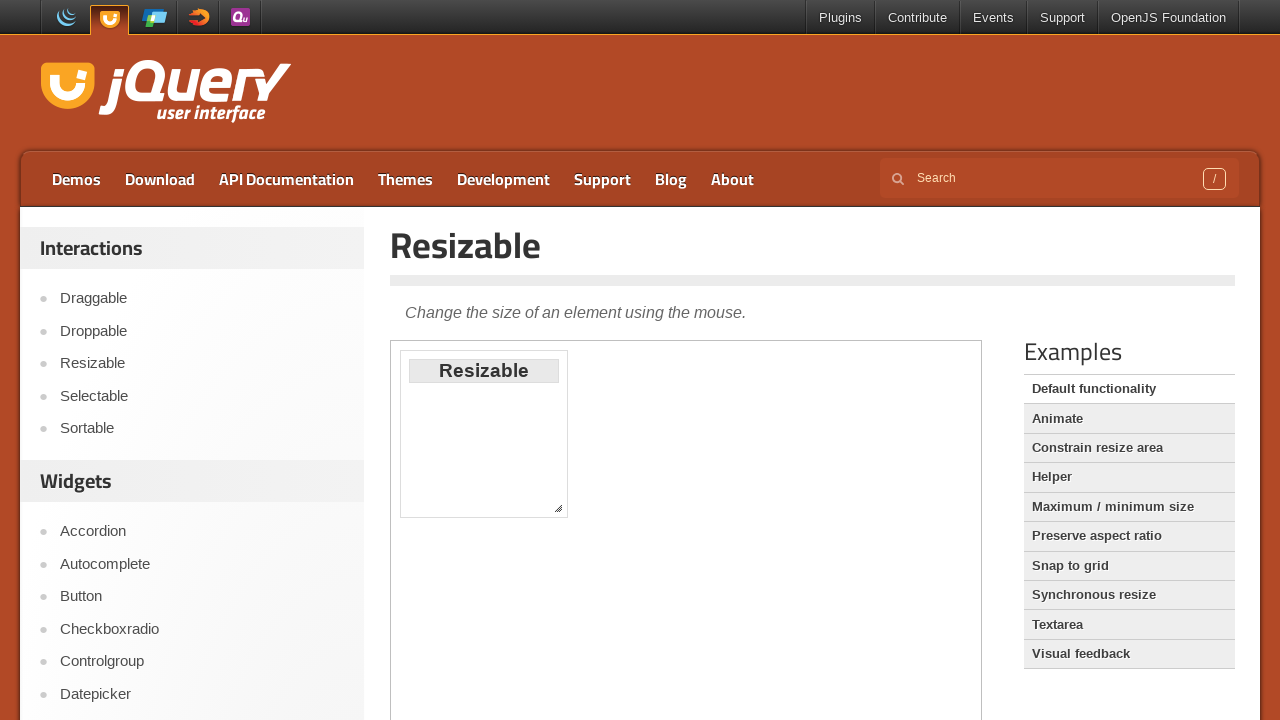

Retrieved bounding box coordinates of resize handle
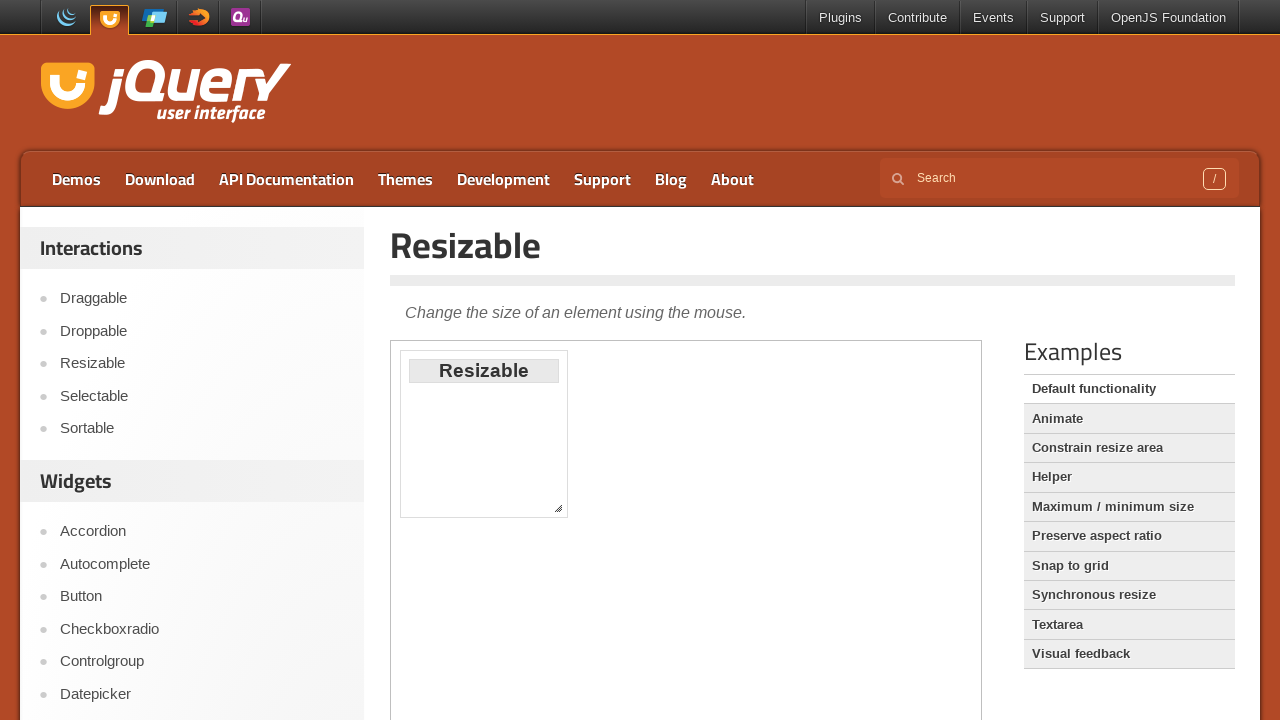

Moved mouse to center of resize handle at (558, 508)
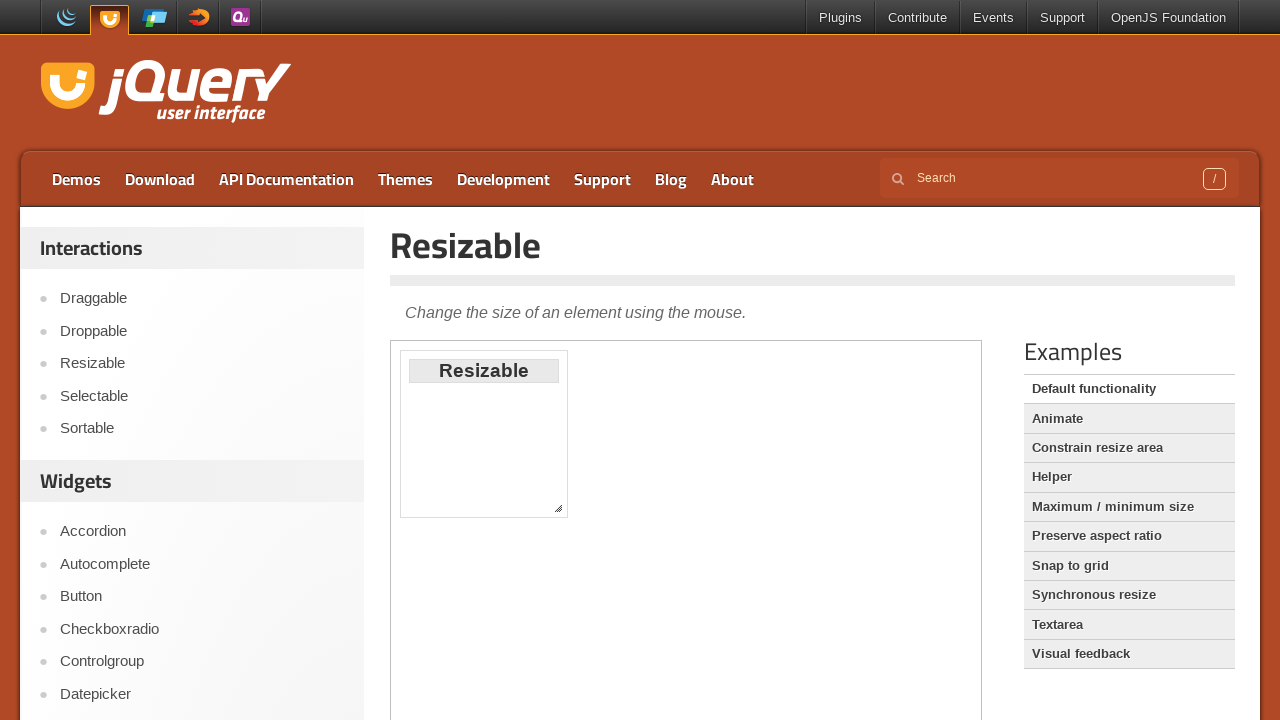

Pressed mouse button down on resize handle at (558, 508)
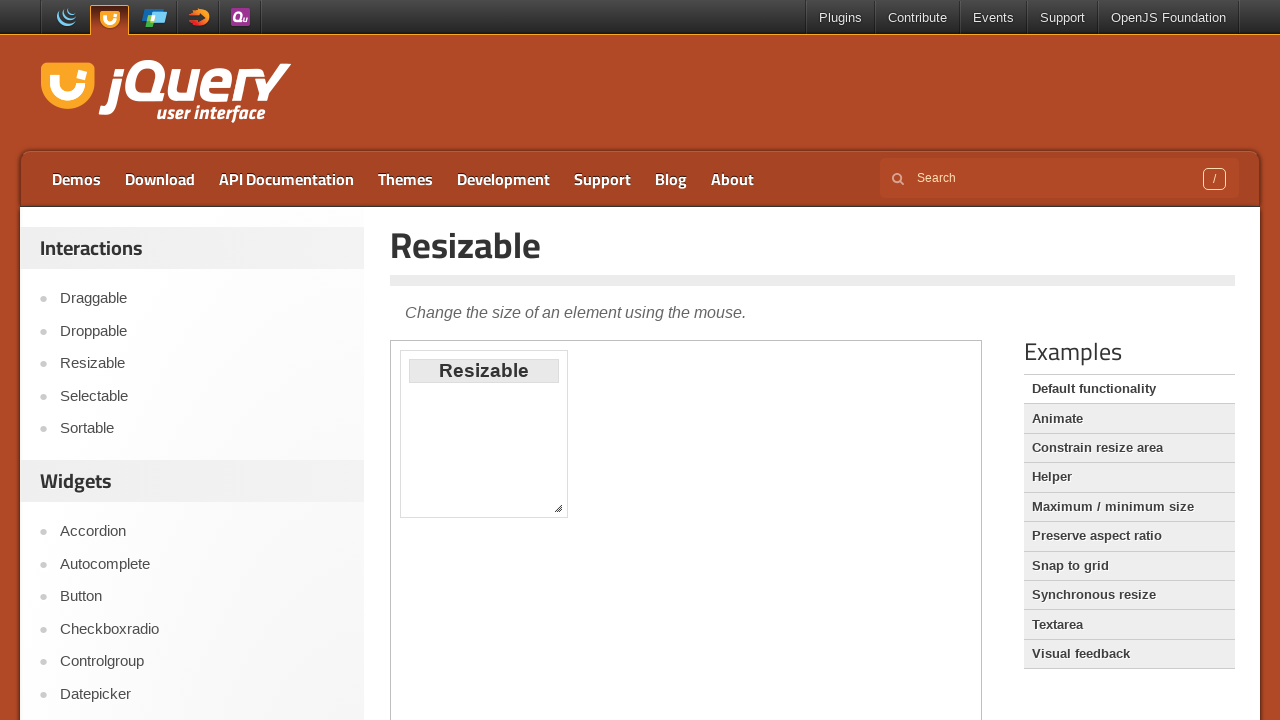

Dragged mouse 100 pixels right and 100 pixels down at (658, 608)
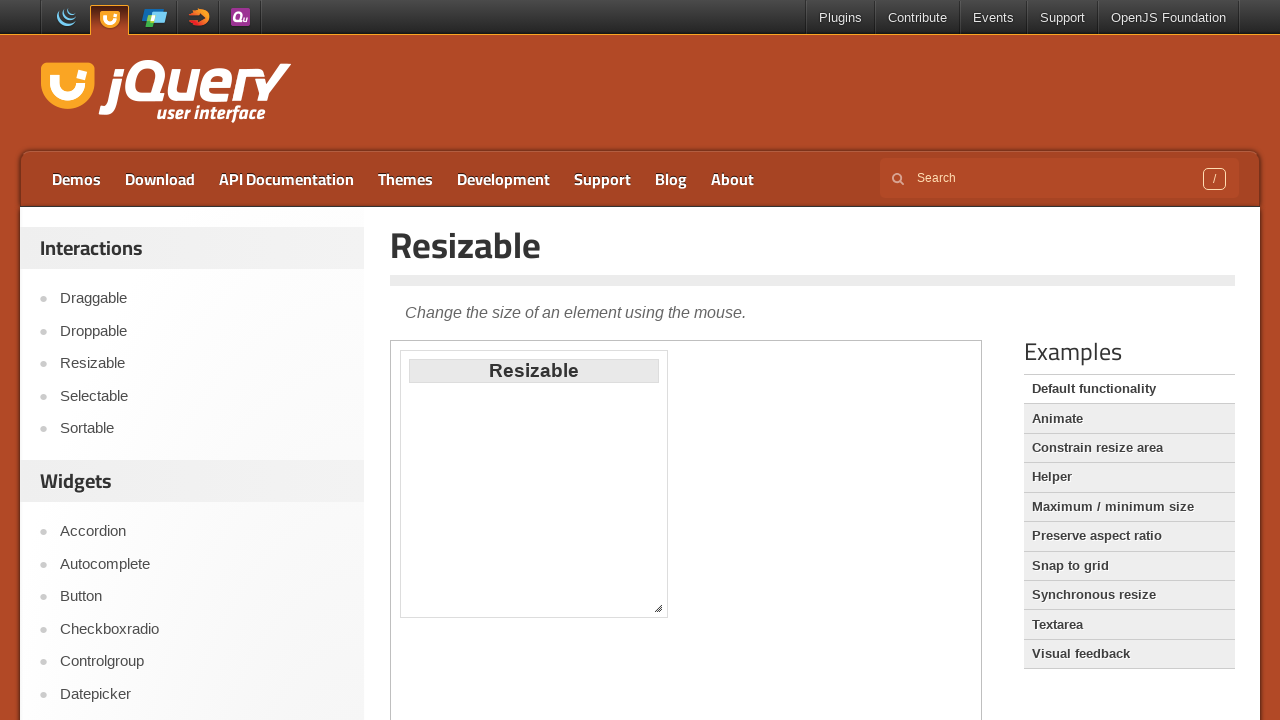

Released mouse button, resize operation completed at (658, 608)
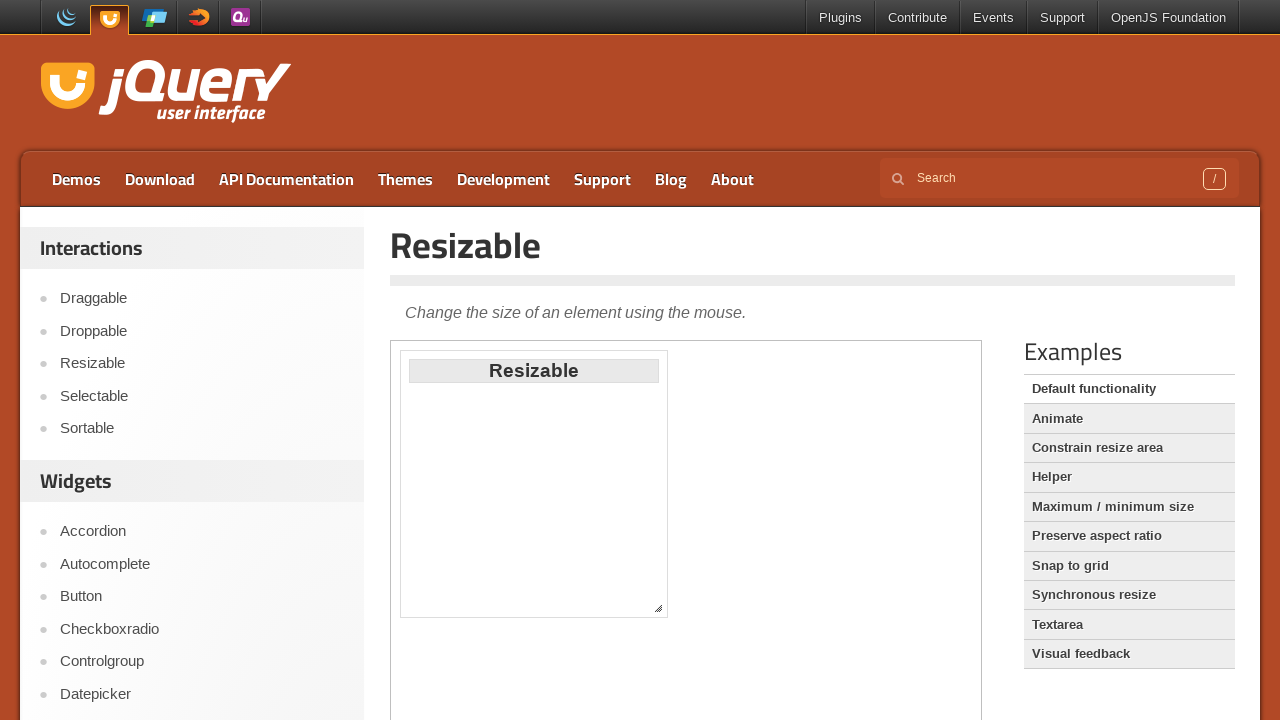

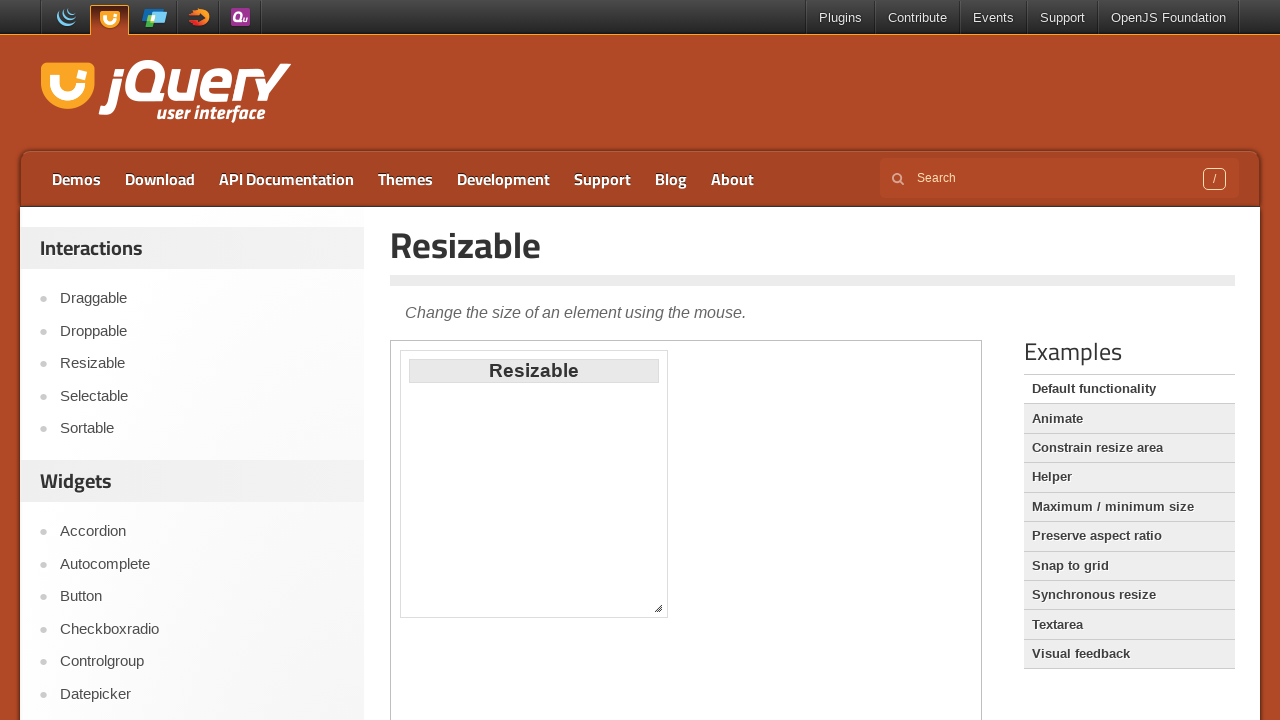